Tests JavaScript alert interactions by triggering different types of alerts (simple alert, confirm dialog, and prompt) and interacting with them

Starting URL: http://the-internet.herokuapp.com/javascript_alerts

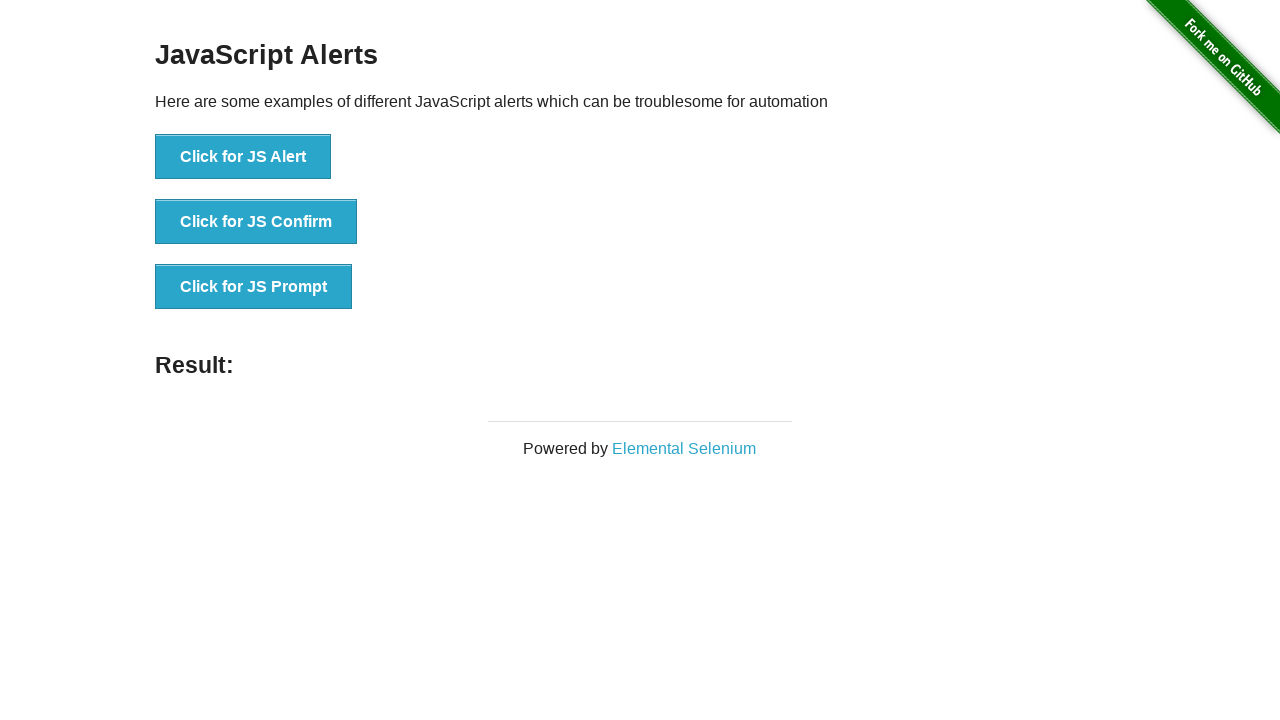

Clicked button to trigger simple JavaScript alert at (243, 157) on xpath=//button[1]
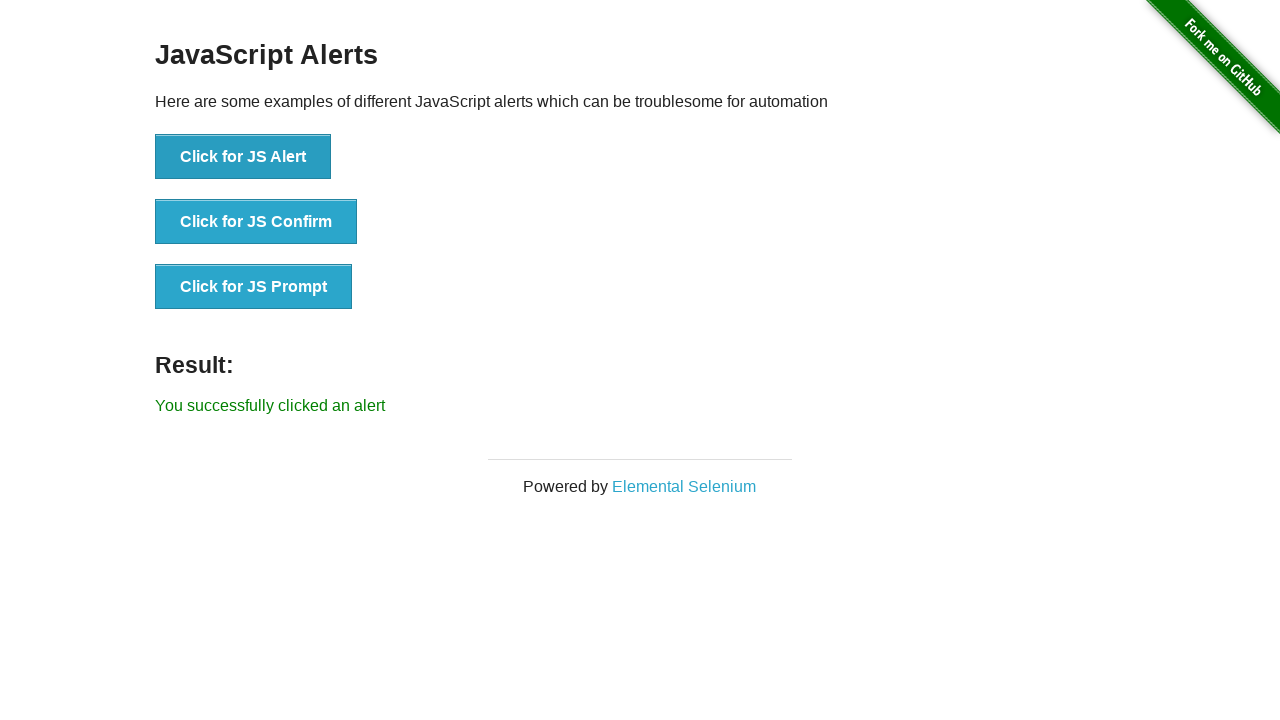

Set up dialog handler to accept the alert
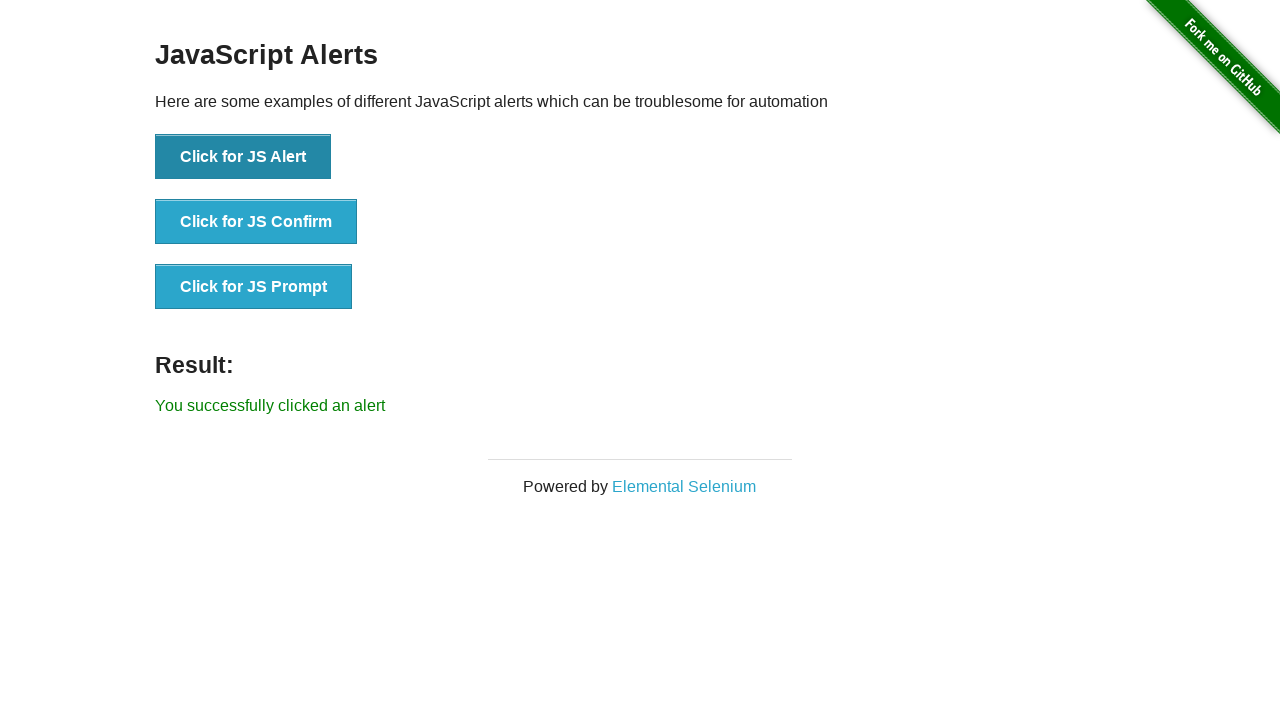

Clicked button to trigger JavaScript confirm dialog at (256, 222) on xpath=//button[.='Click for JS Confirm']
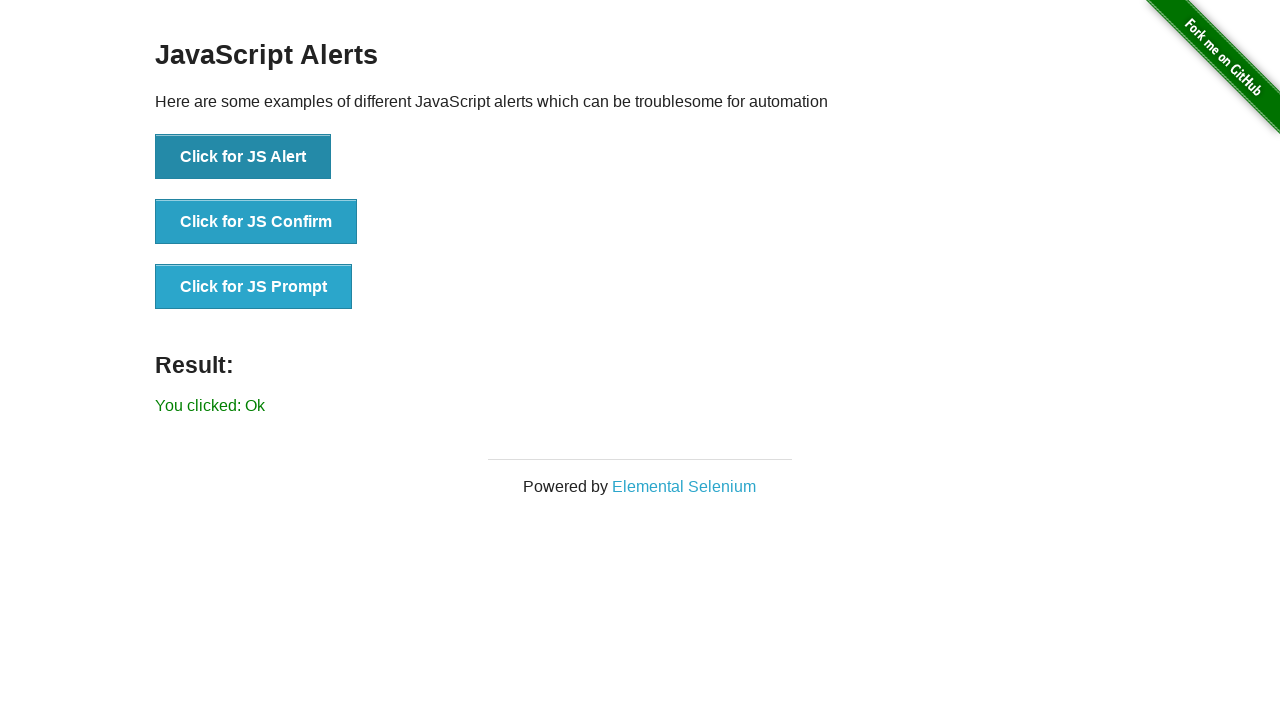

Set up dialog handler to dismiss the confirm dialog
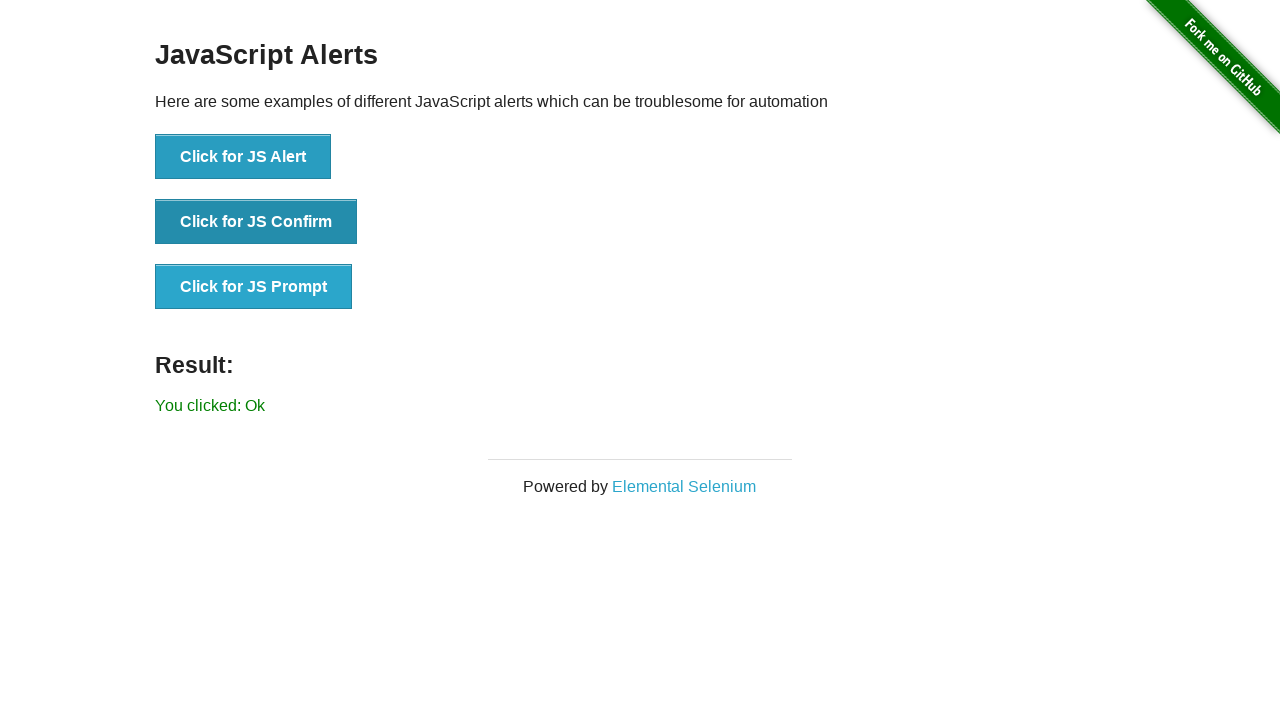

Clicked button to trigger JavaScript prompt dialog at (254, 287) on xpath=//button[.='Click for JS Prompt']
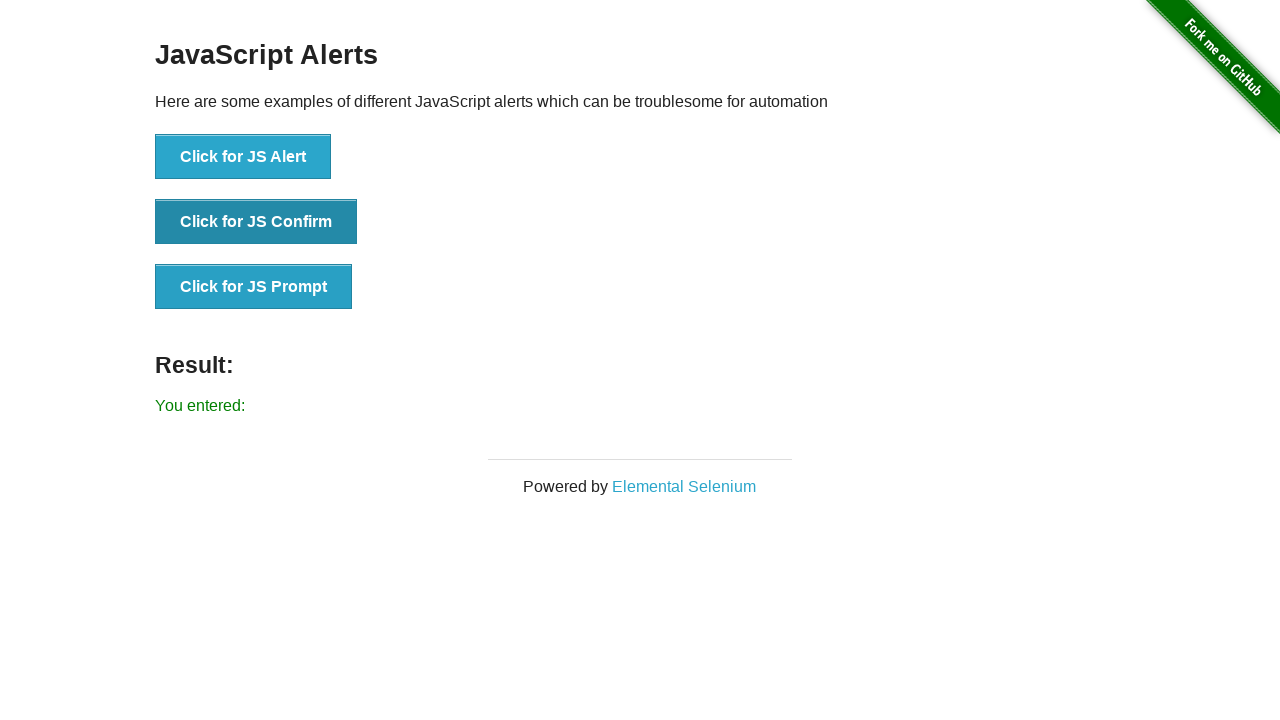

Set up dialog handler to accept prompt with text 'asdasf'
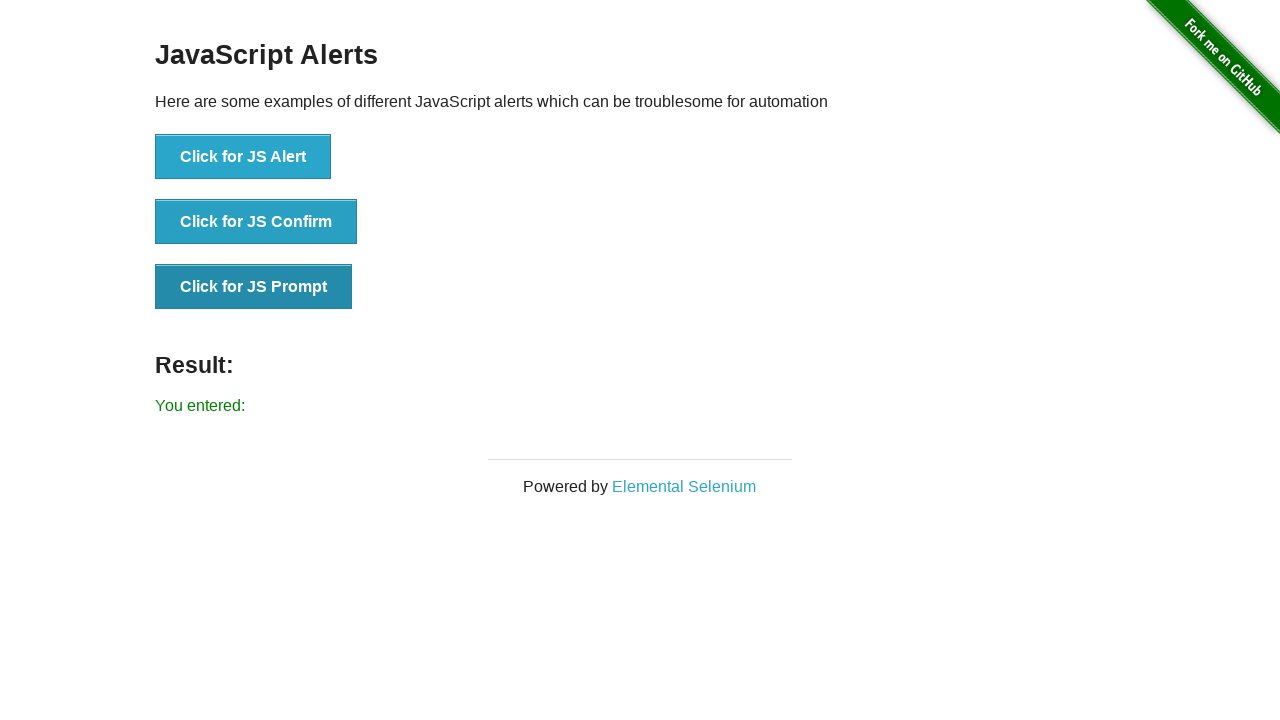

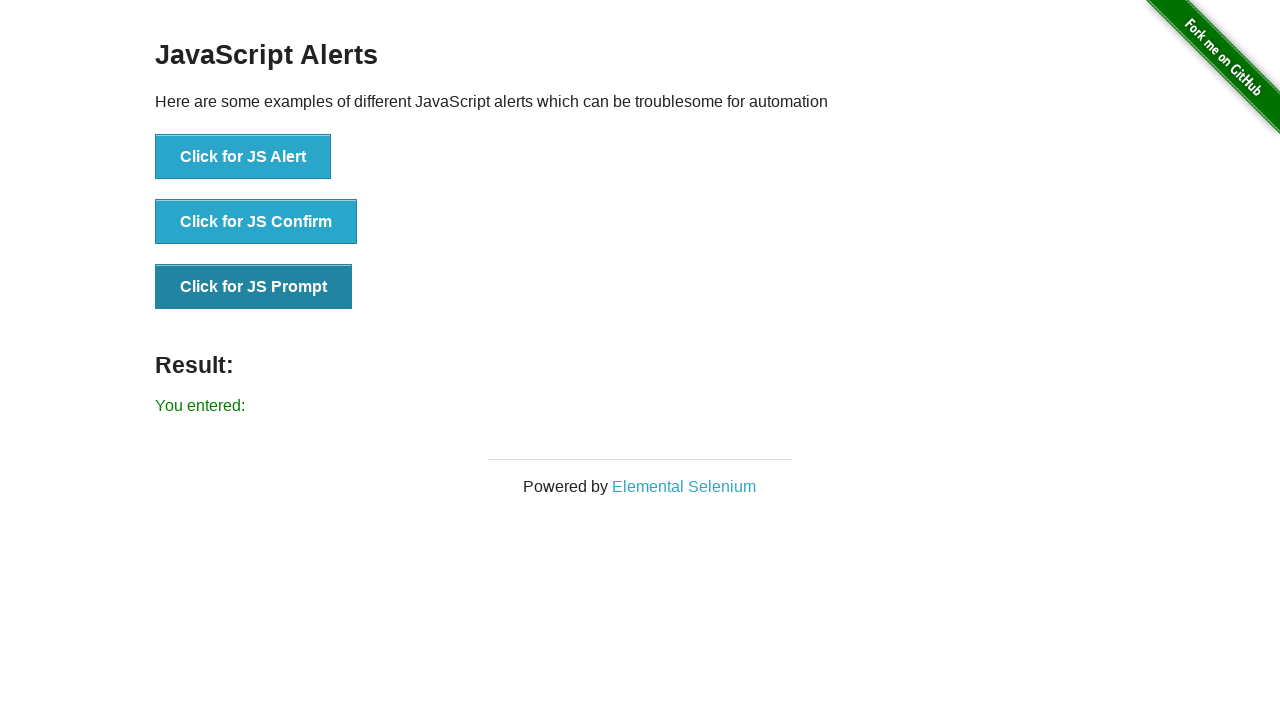